Tests jQuery UI slider functionality by dragging the slider handle to a new position

Starting URL: https://jqueryui.com/slider/

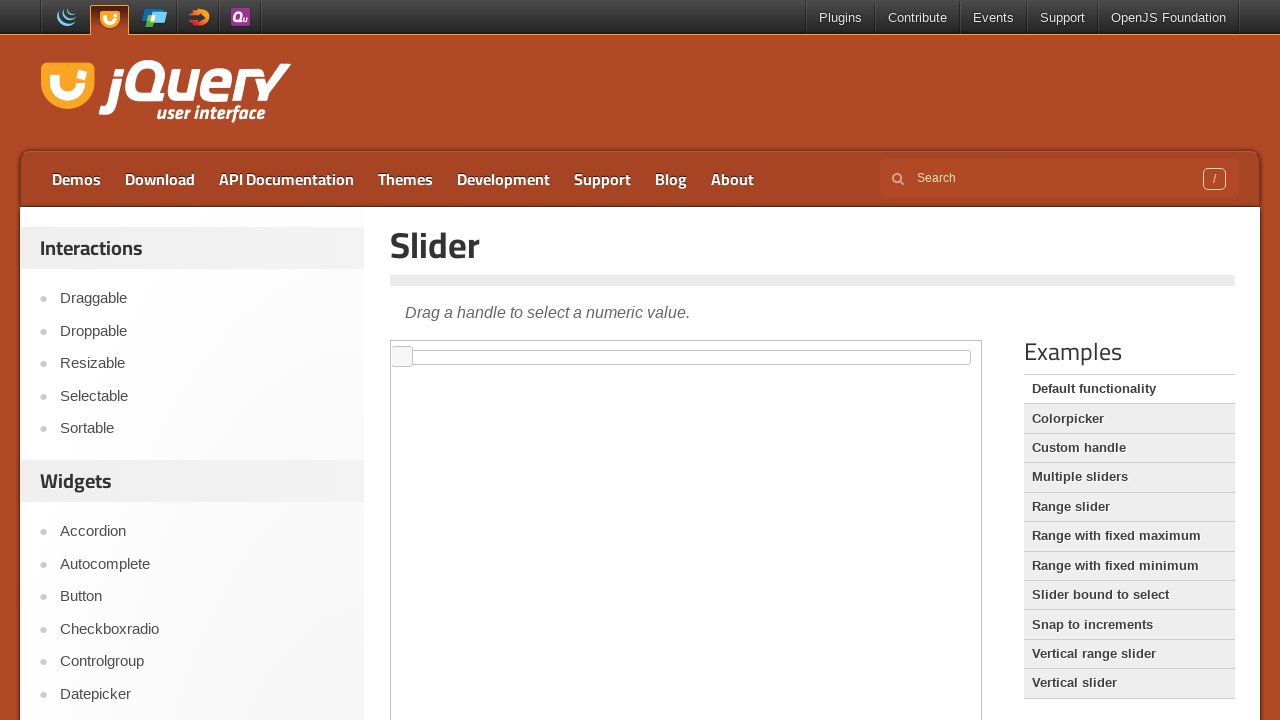

Located iframe containing slider demo
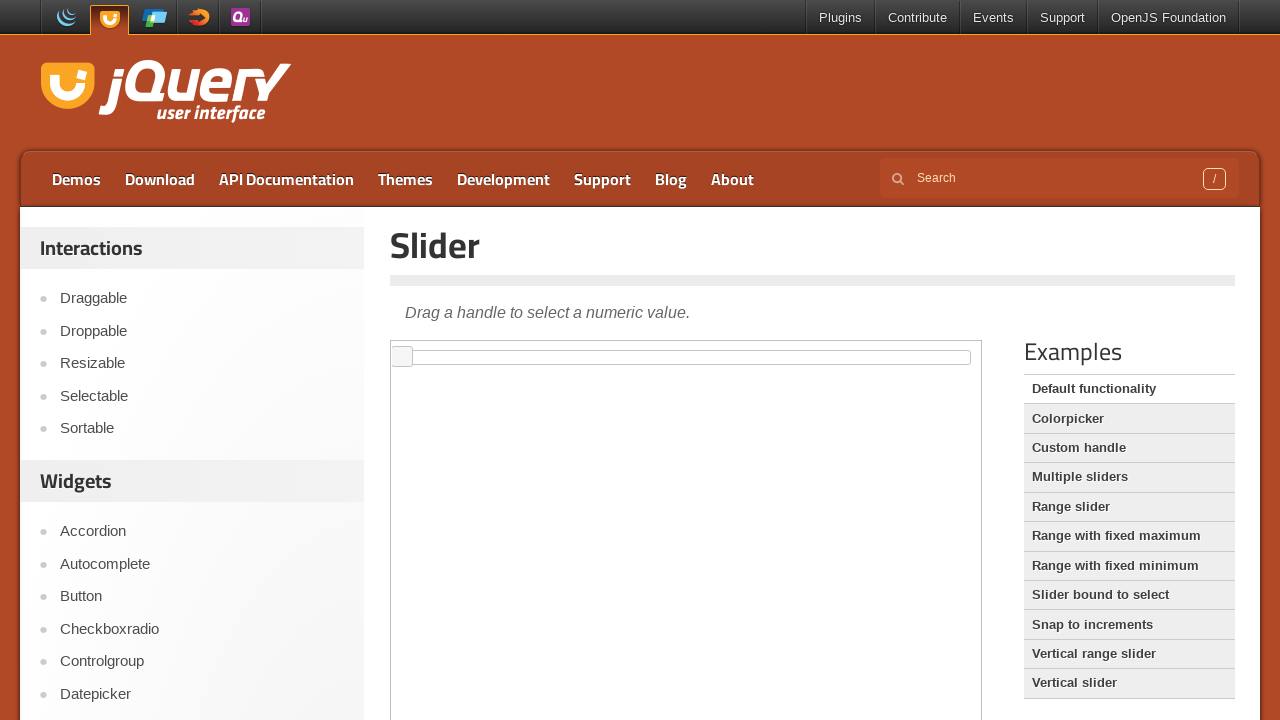

Located slider handle element
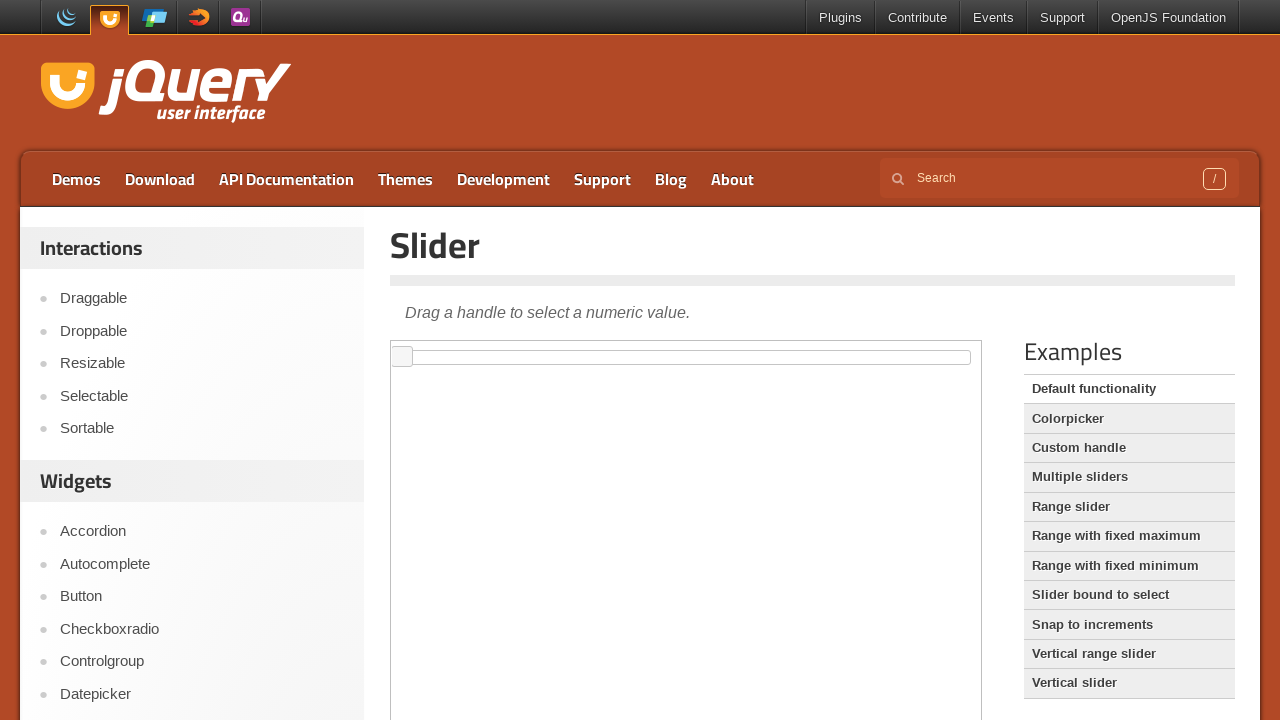

Dragged slider handle 150 pixels to the right at (543, 347)
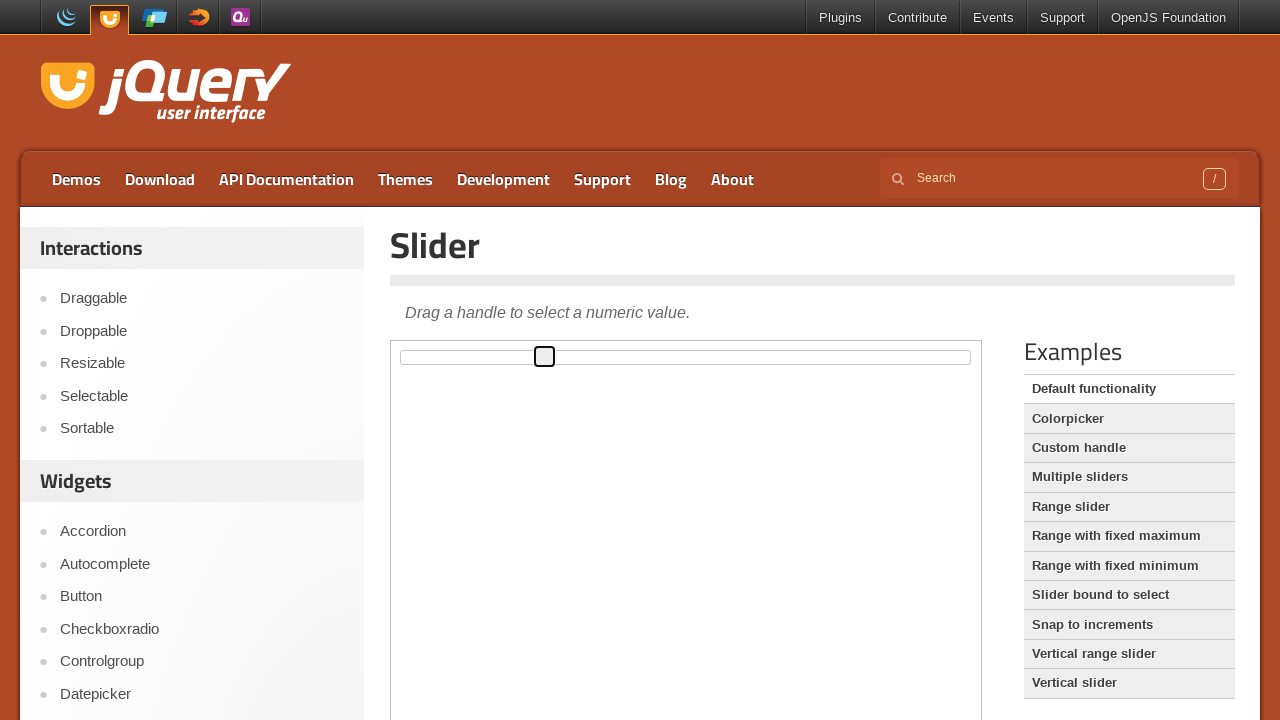

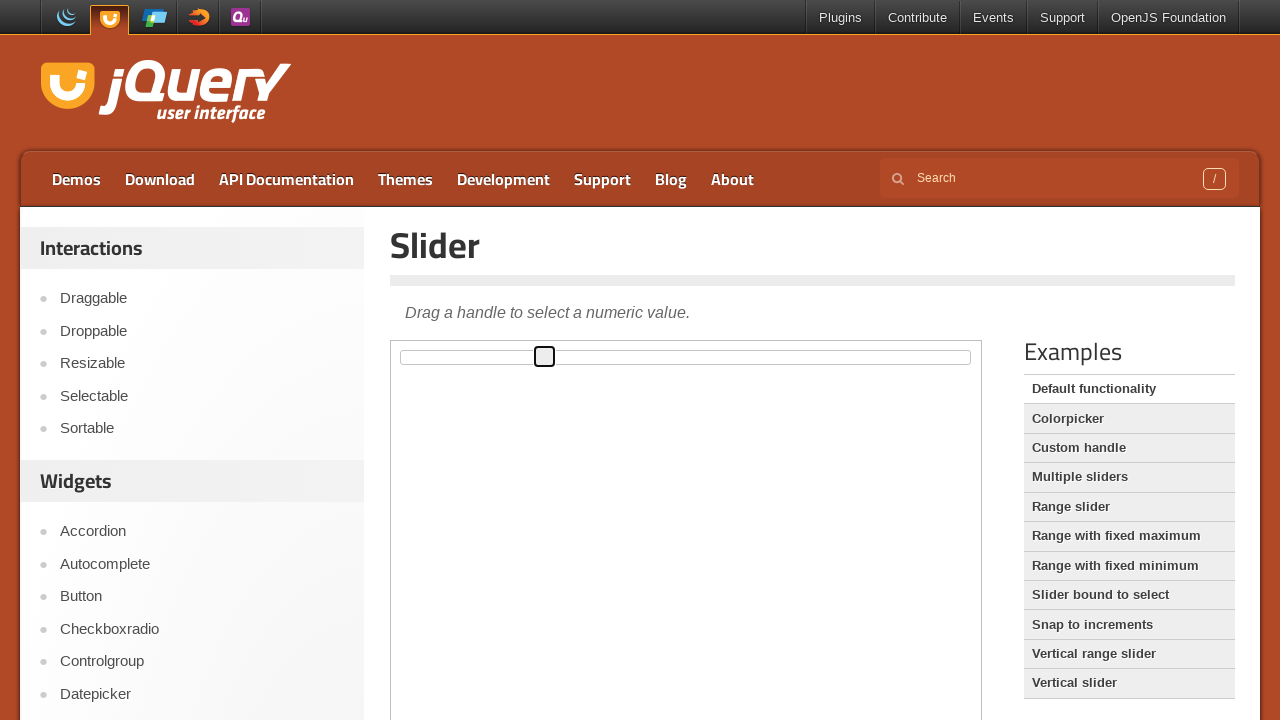